Tests the calculator's multiplication operation with integer numbers

Starting URL: https://gerabarud.github.io/is3-calculadora/

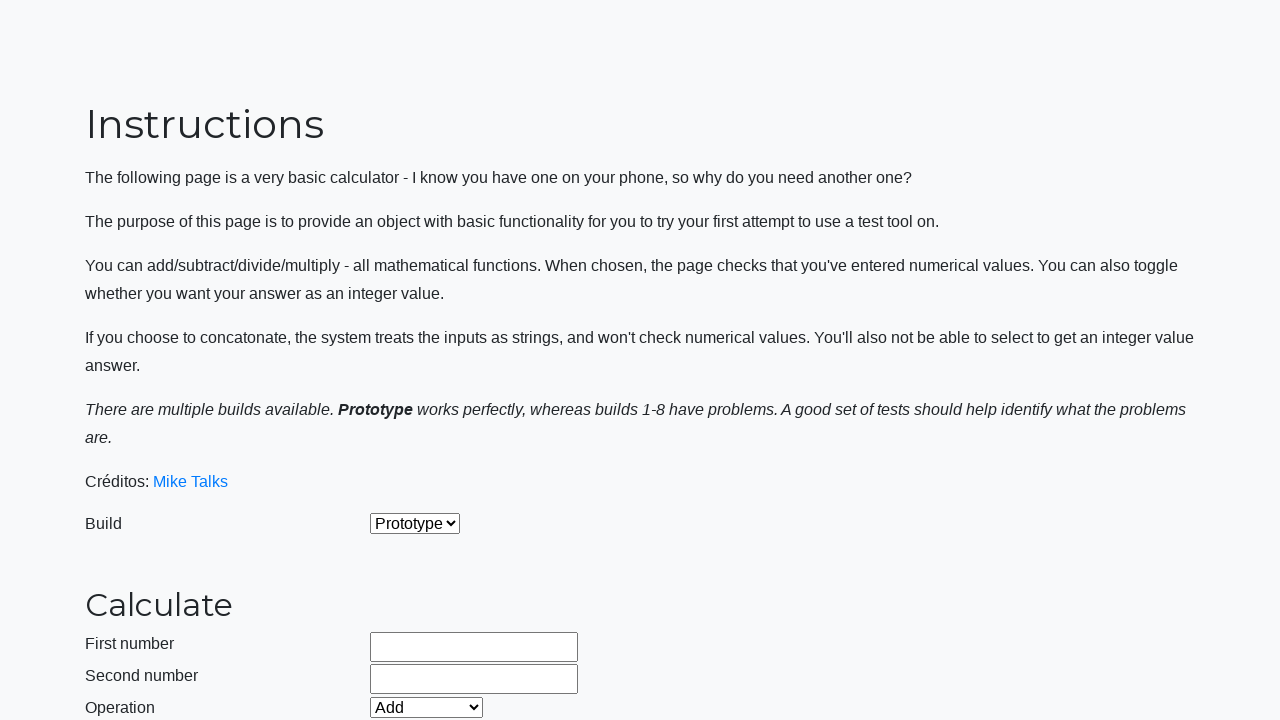

Selected build version 2 on #selectBuild
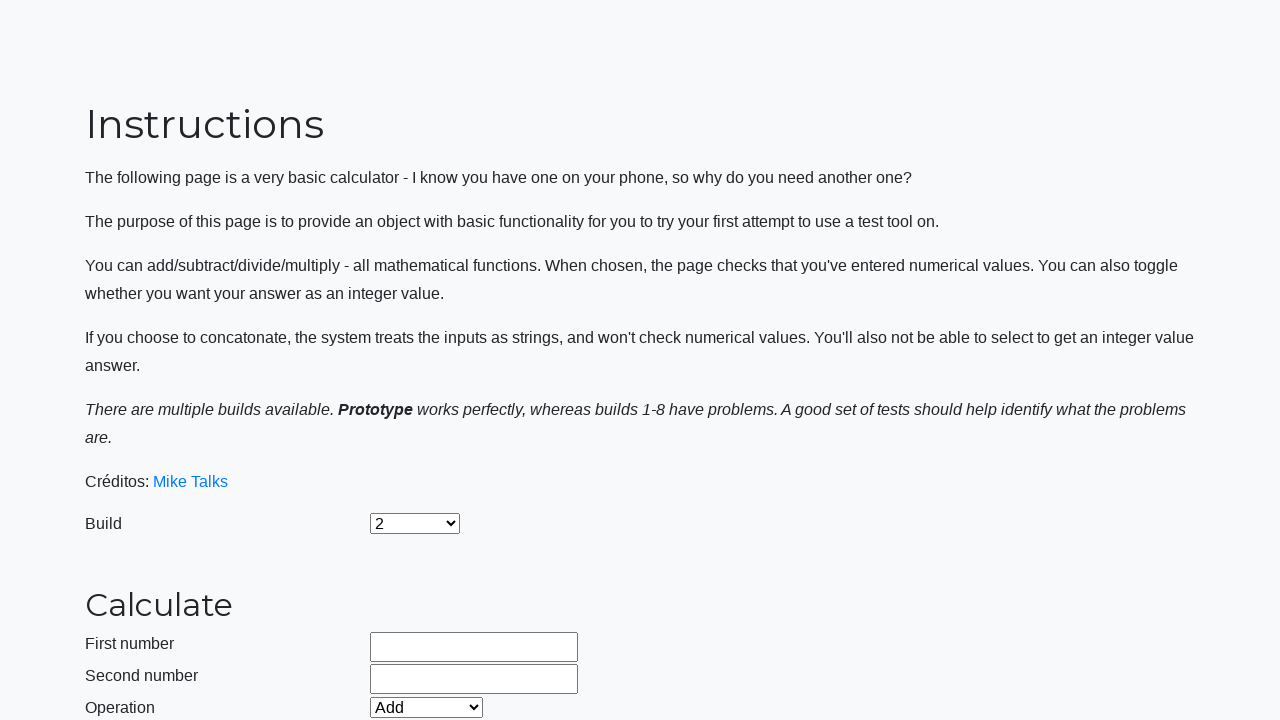

Entered first number 1024 on #number1Field
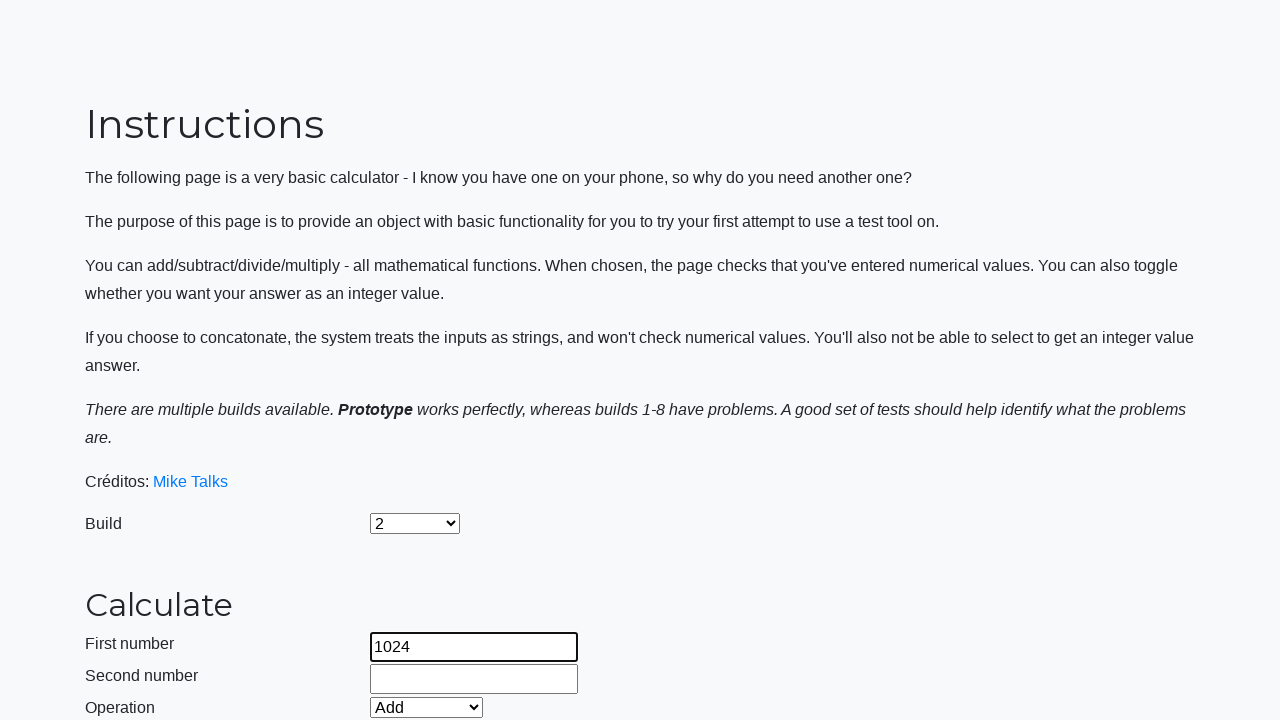

Entered second number 2 on #number2Field
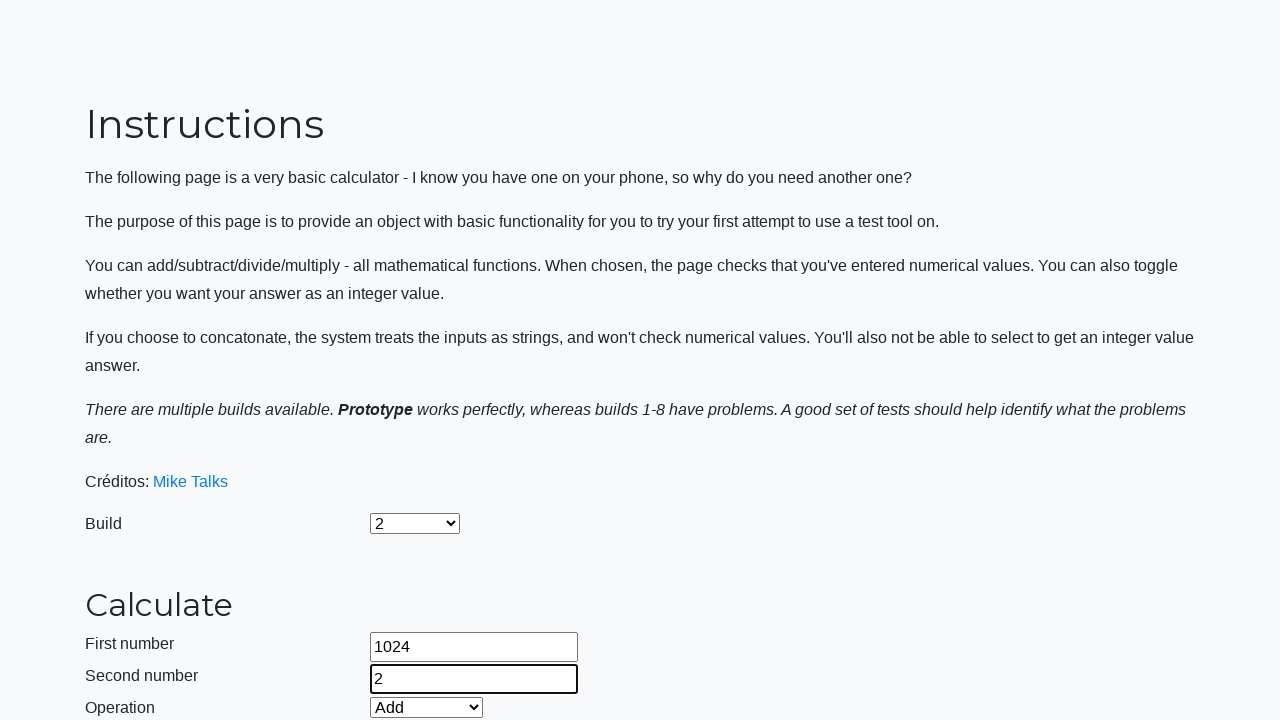

Selected Multiply operation on #selectOperationDropdown
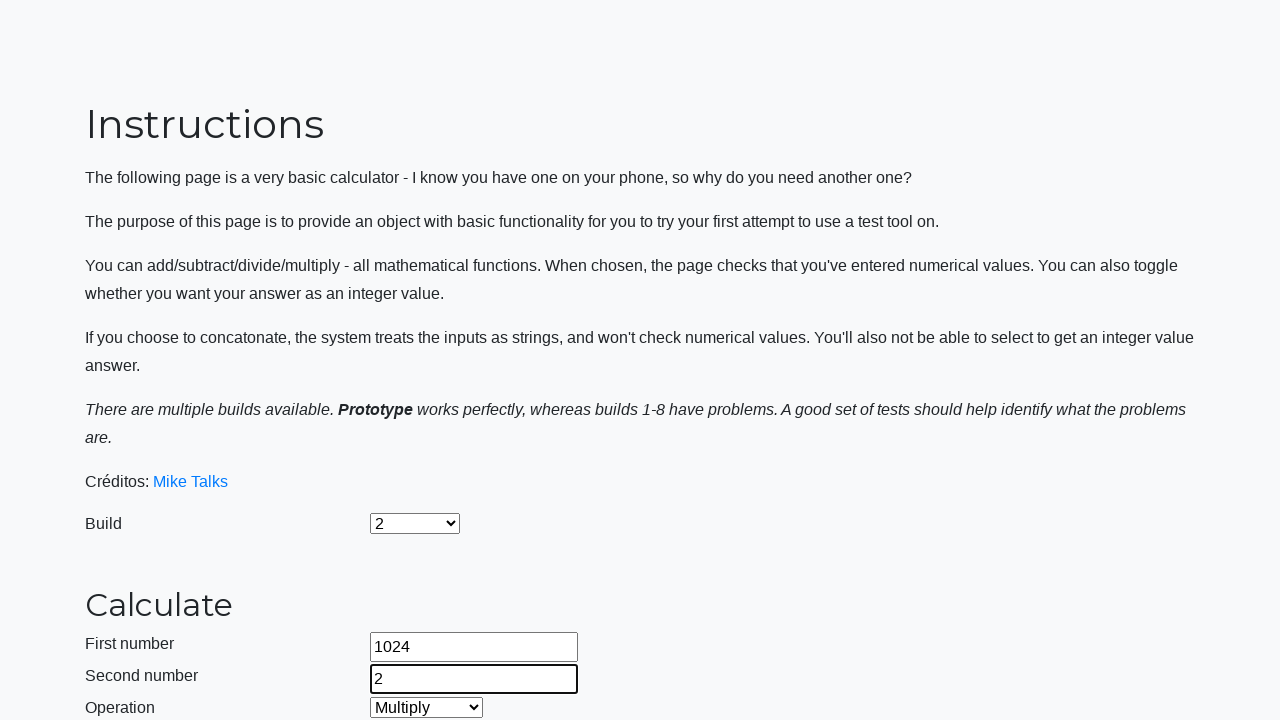

Clicked calculate button at (422, 451) on #calculateButton
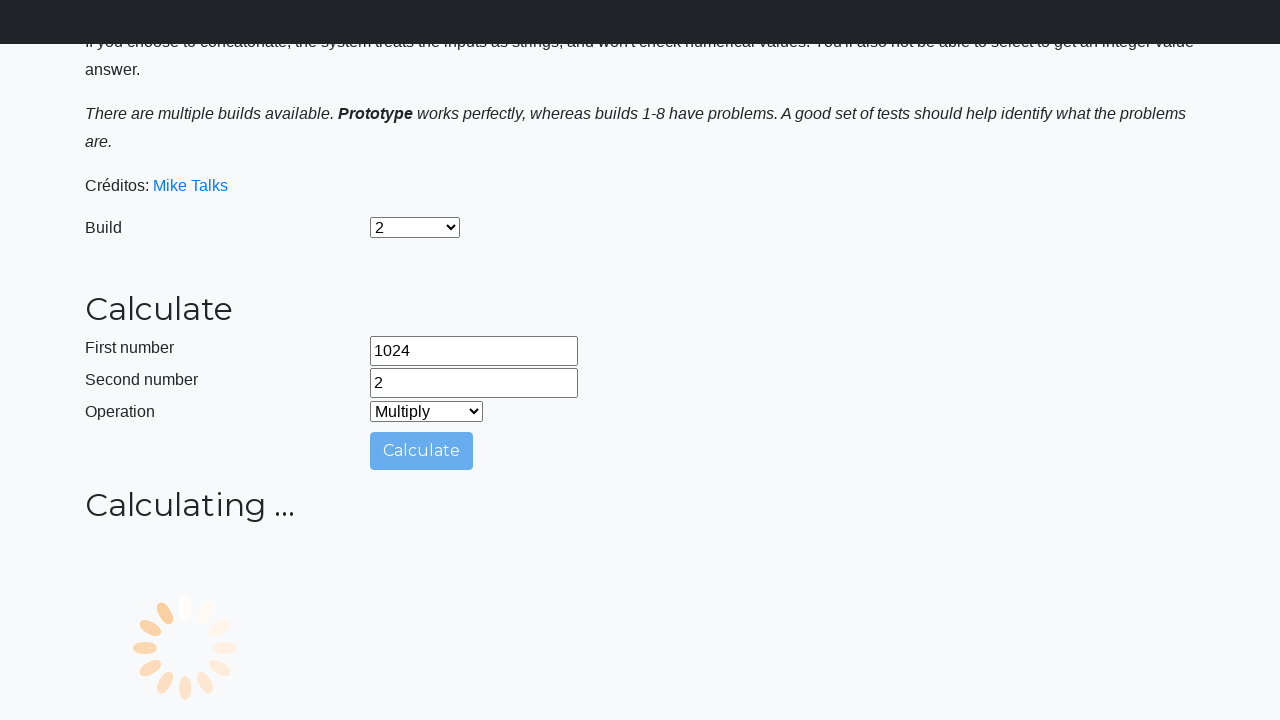

Waited 1000ms for result to be calculated
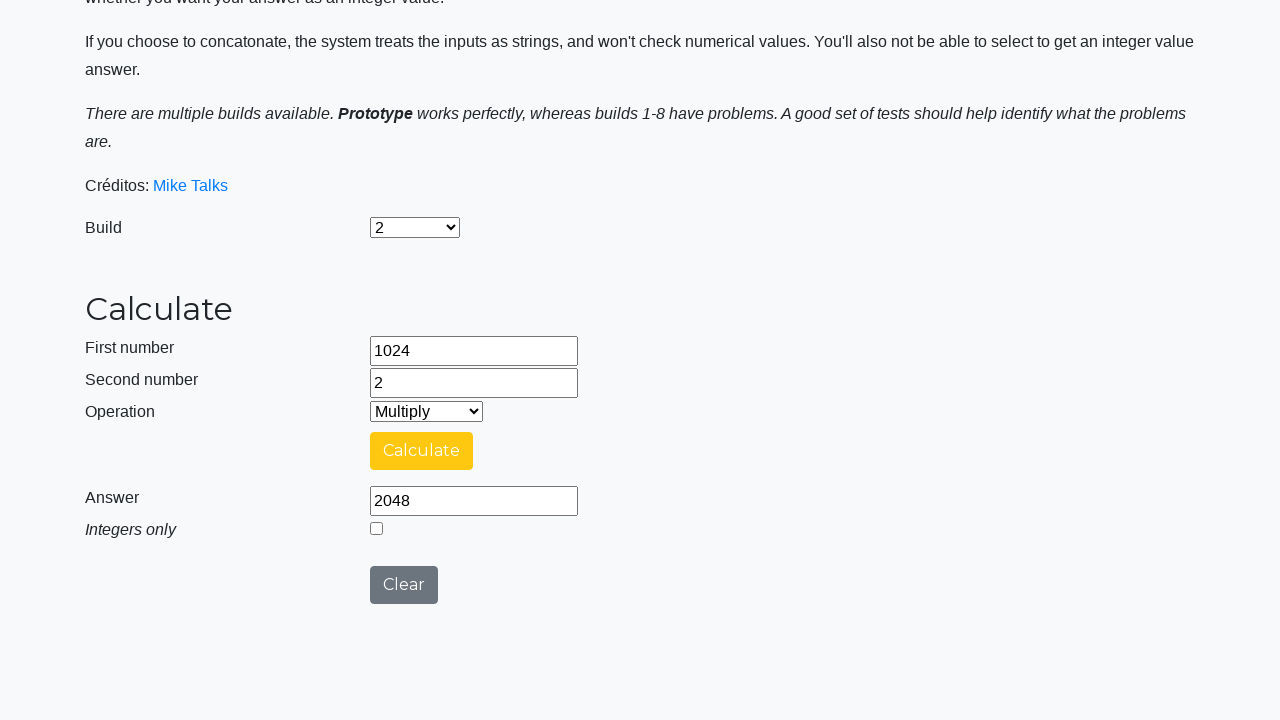

Clicked integers only checkbox at (376, 528) on #integerSelect
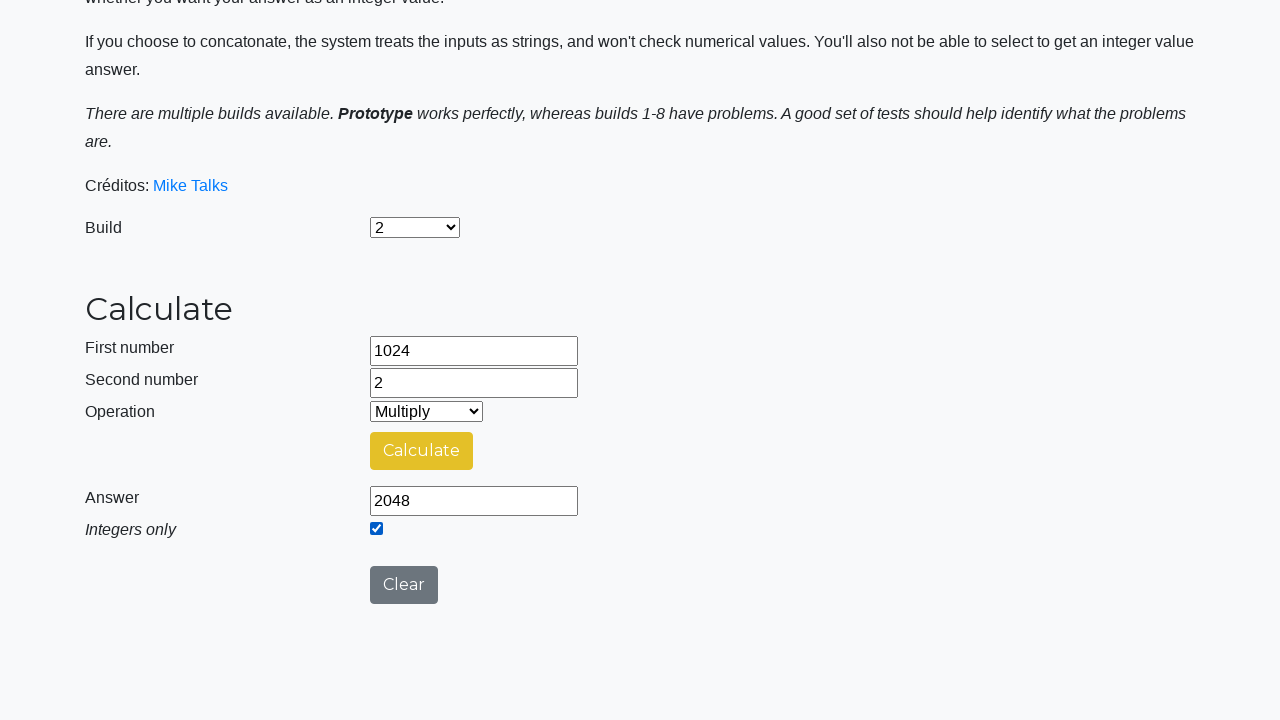

Clicked calculate button again to compute integer multiplication result at (422, 451) on #calculateButton
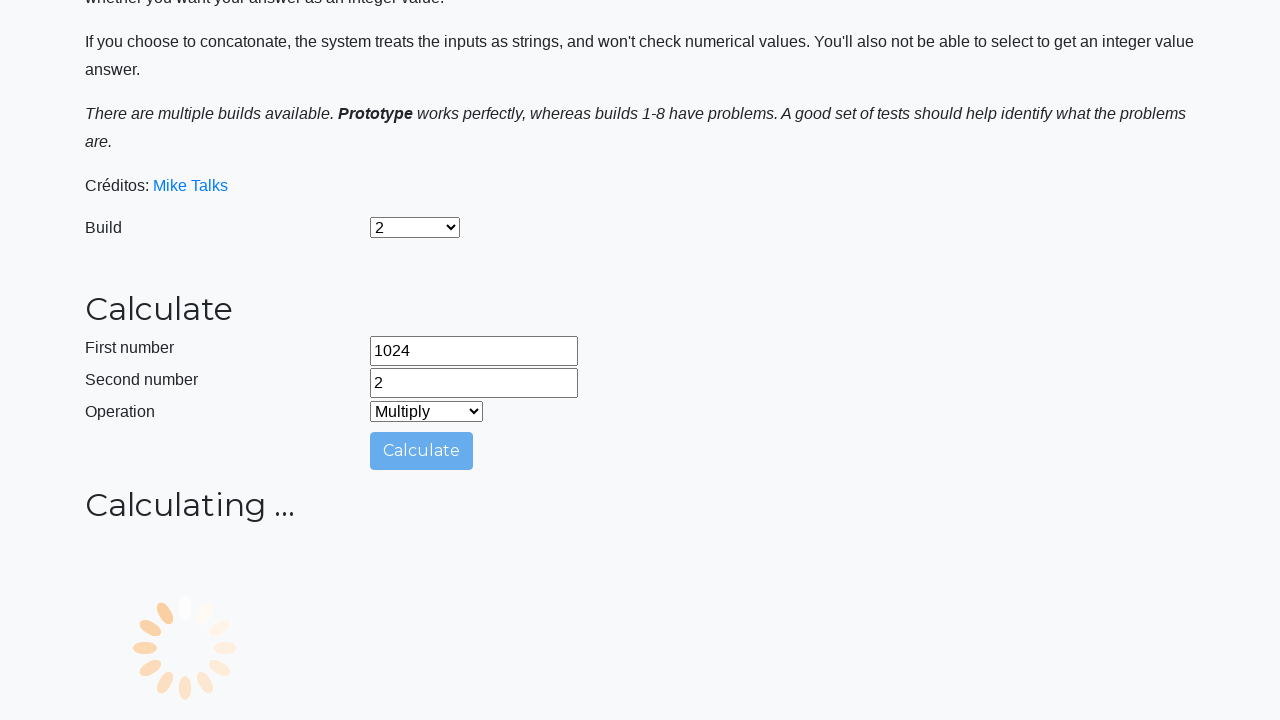

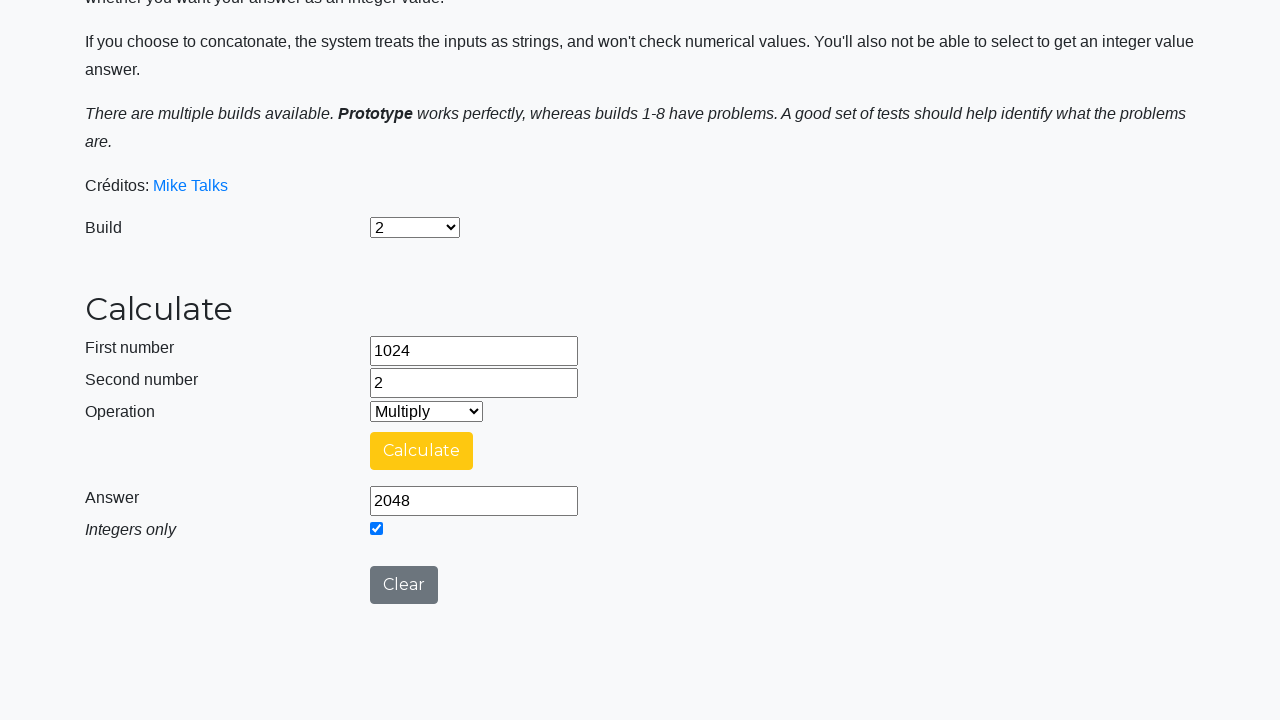